Tests that whitespace is trimmed from edited todo text

Starting URL: https://demo.playwright.dev/todomvc

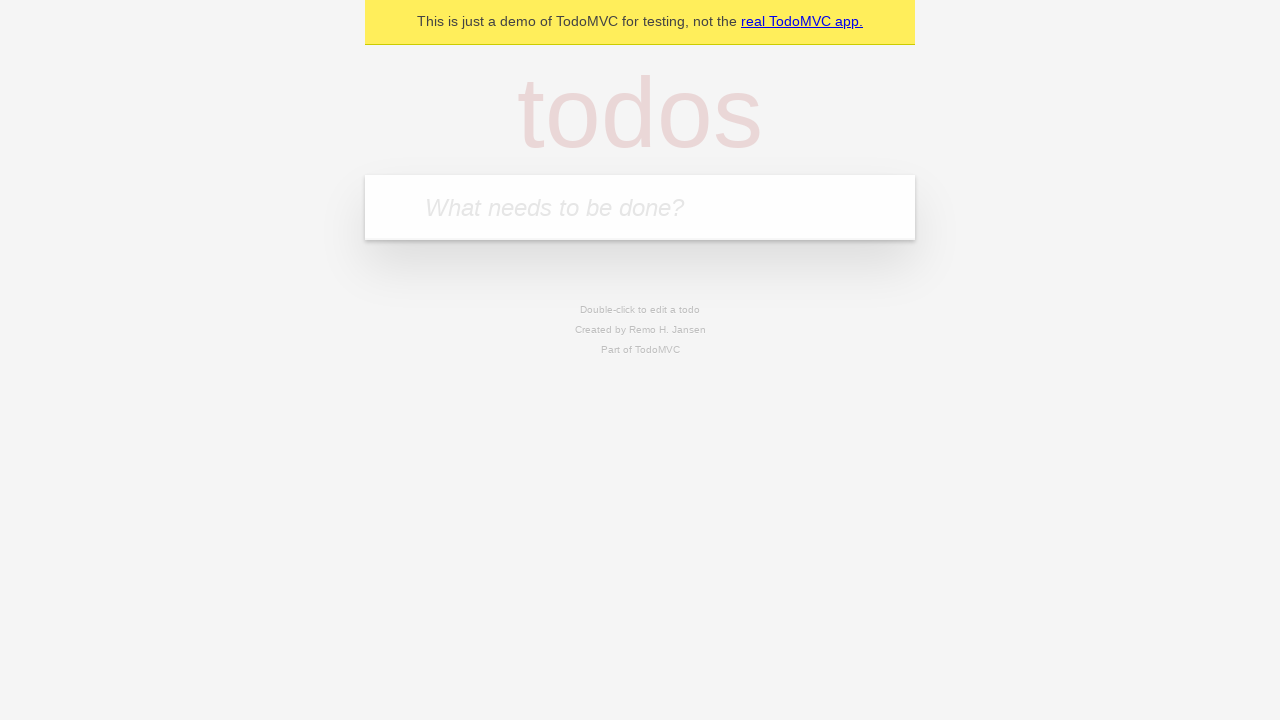

Filled input field with 'buy some cheese' on input[placeholder='What needs to be done?']
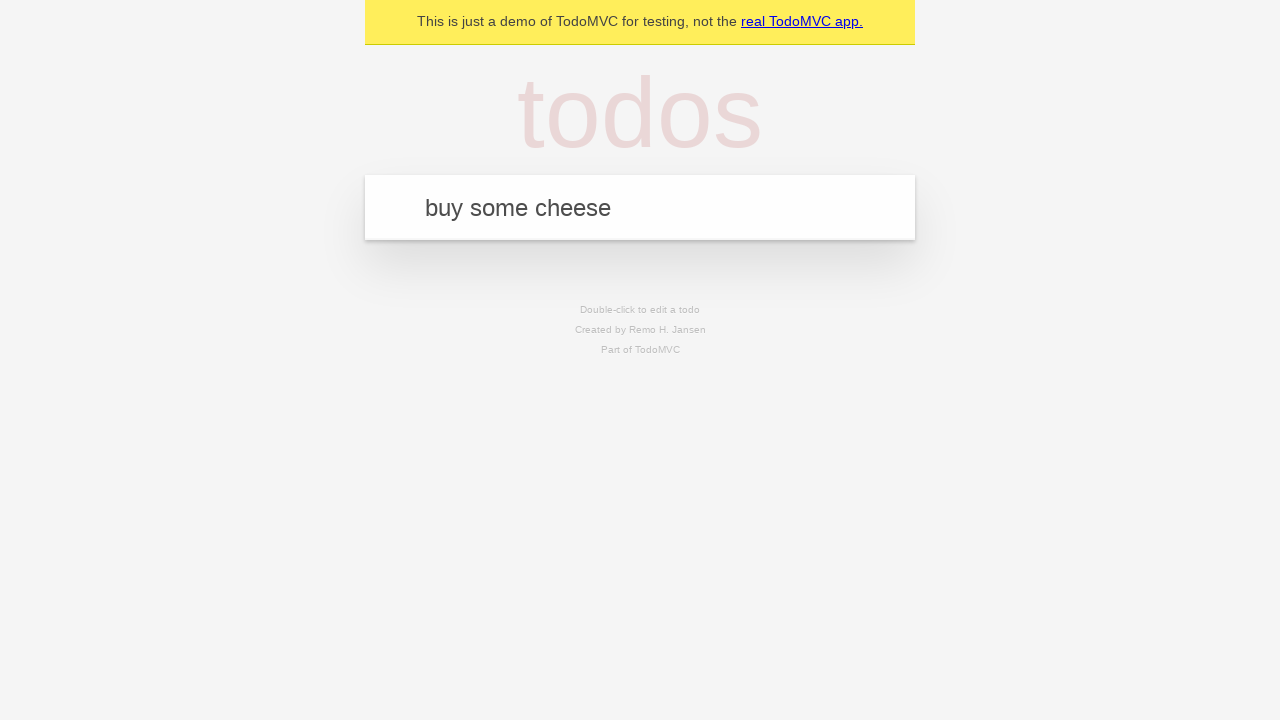

Pressed Enter to add first todo on input[placeholder='What needs to be done?']
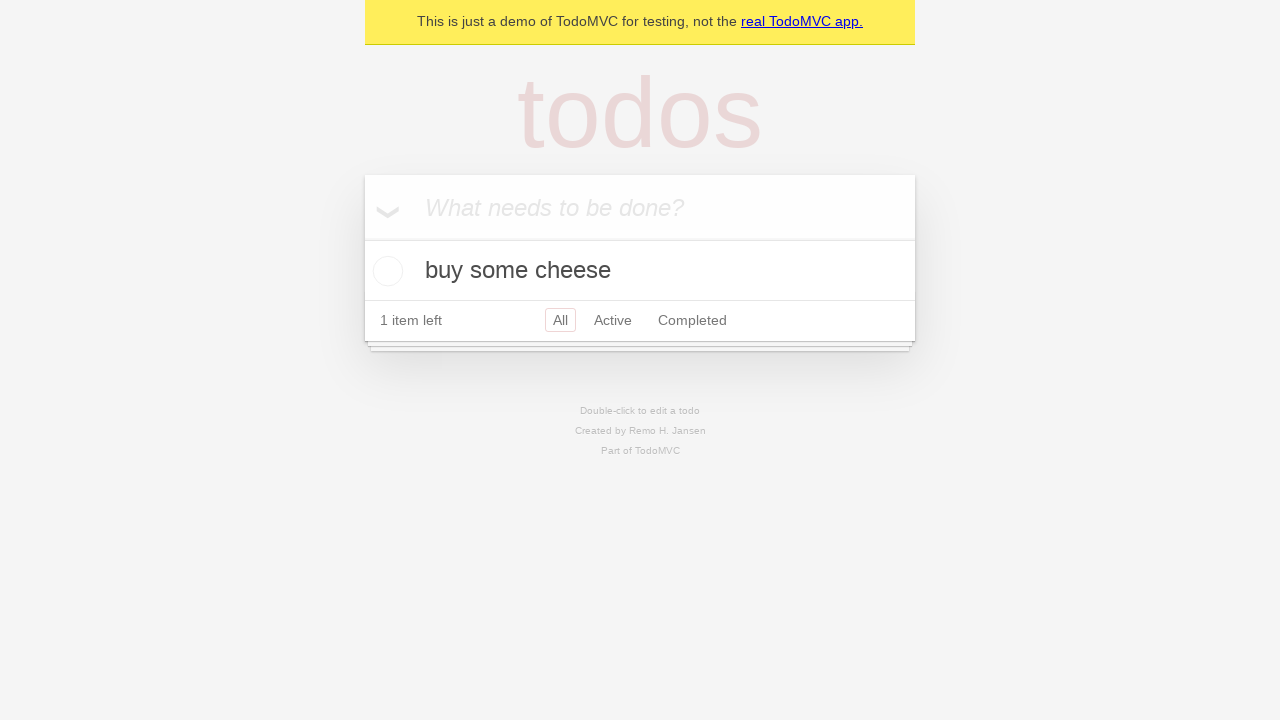

Filled input field with 'feed the cat' on input[placeholder='What needs to be done?']
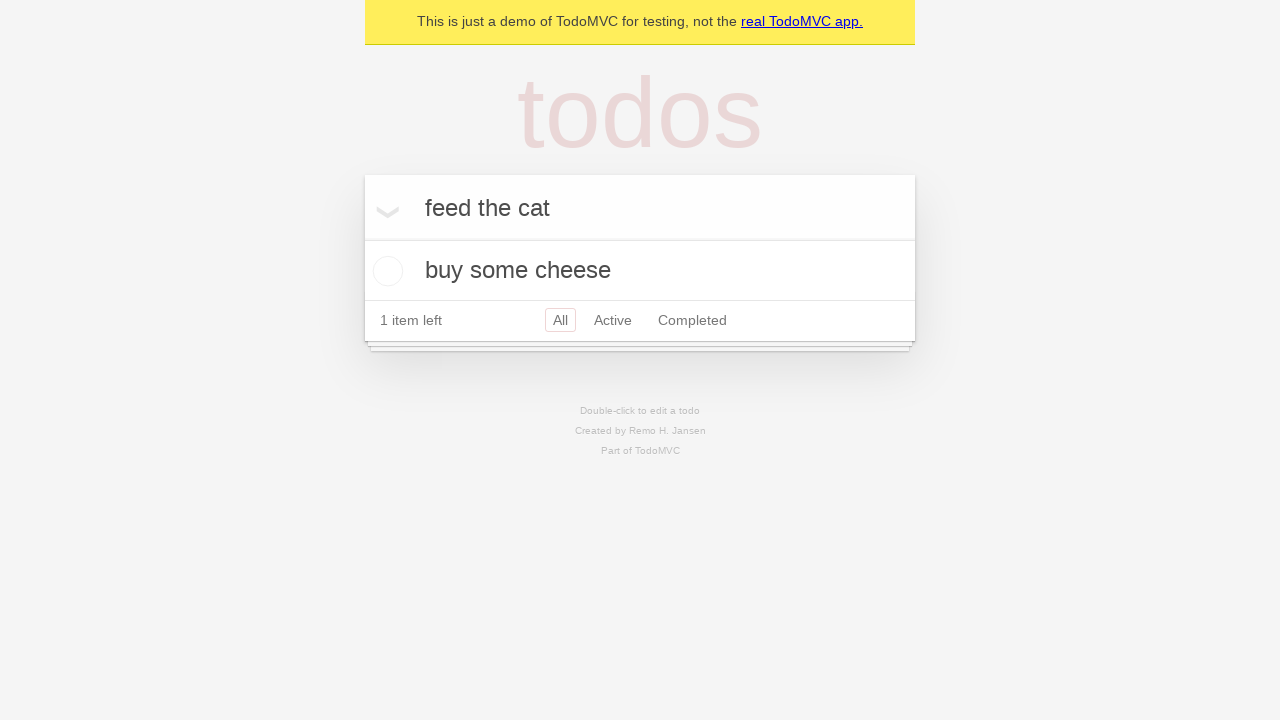

Pressed Enter to add second todo on input[placeholder='What needs to be done?']
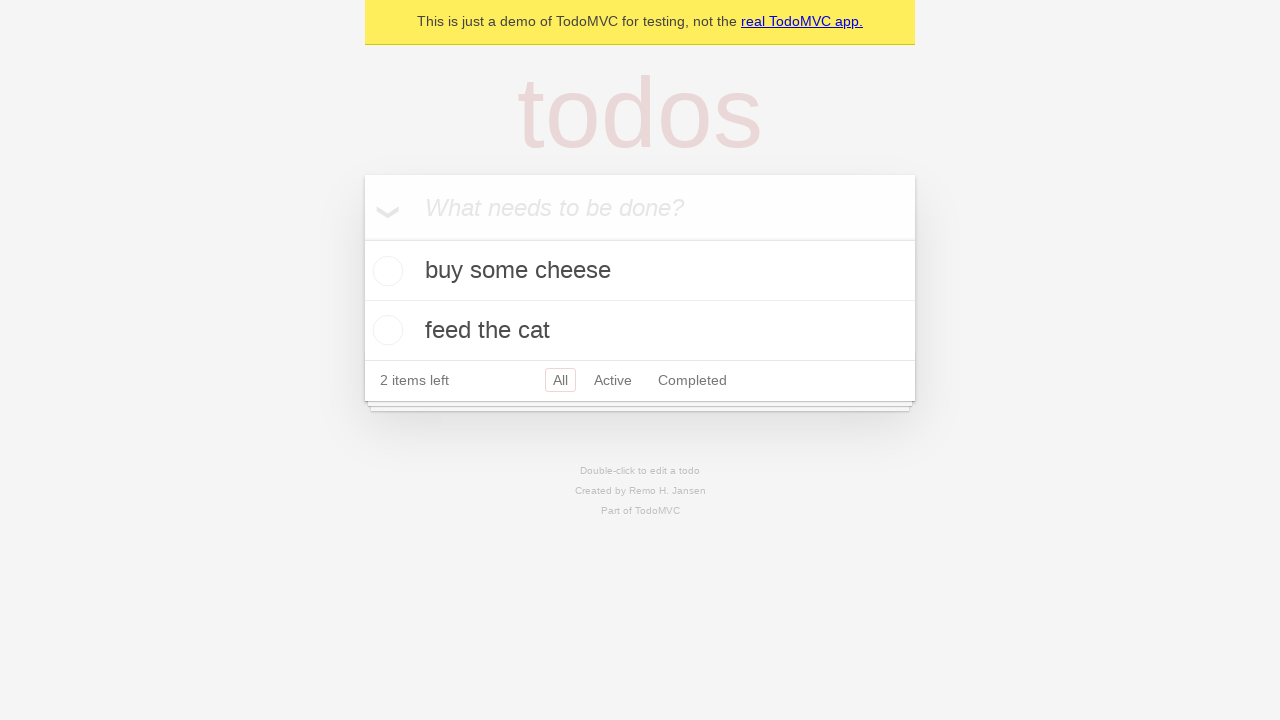

Filled input field with 'book a doctors appointment' on input[placeholder='What needs to be done?']
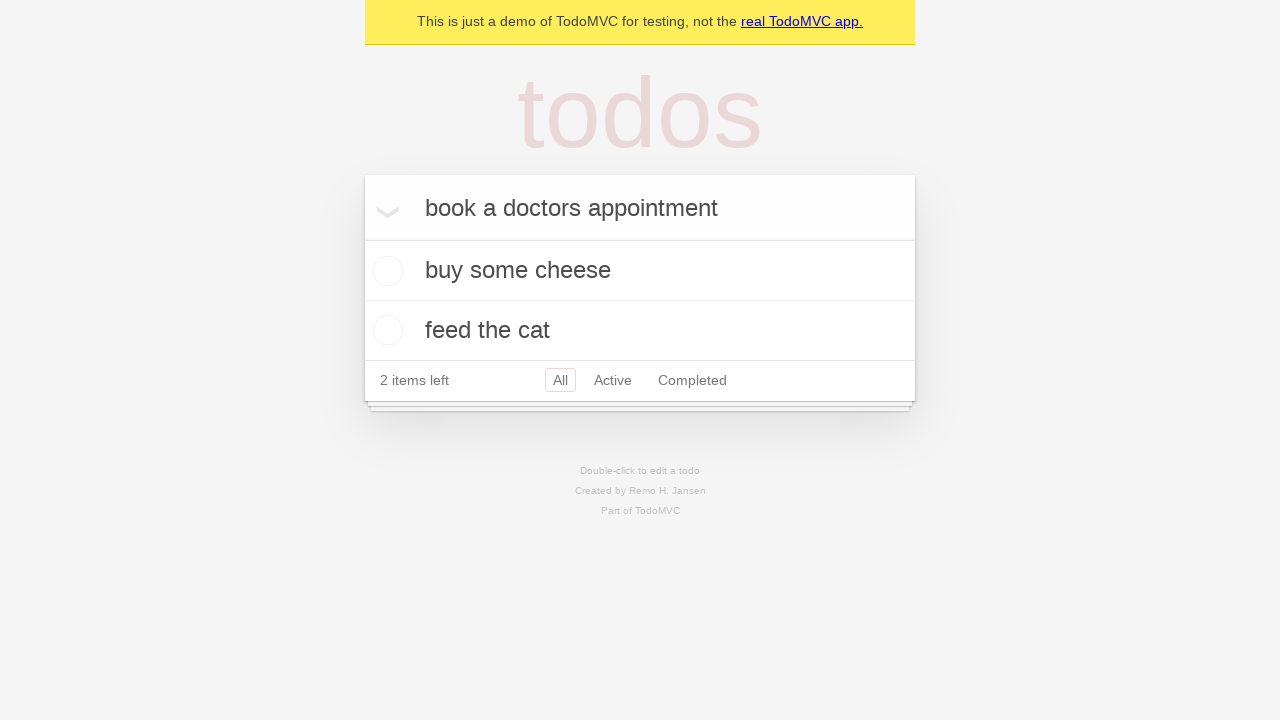

Pressed Enter to add third todo on input[placeholder='What needs to be done?']
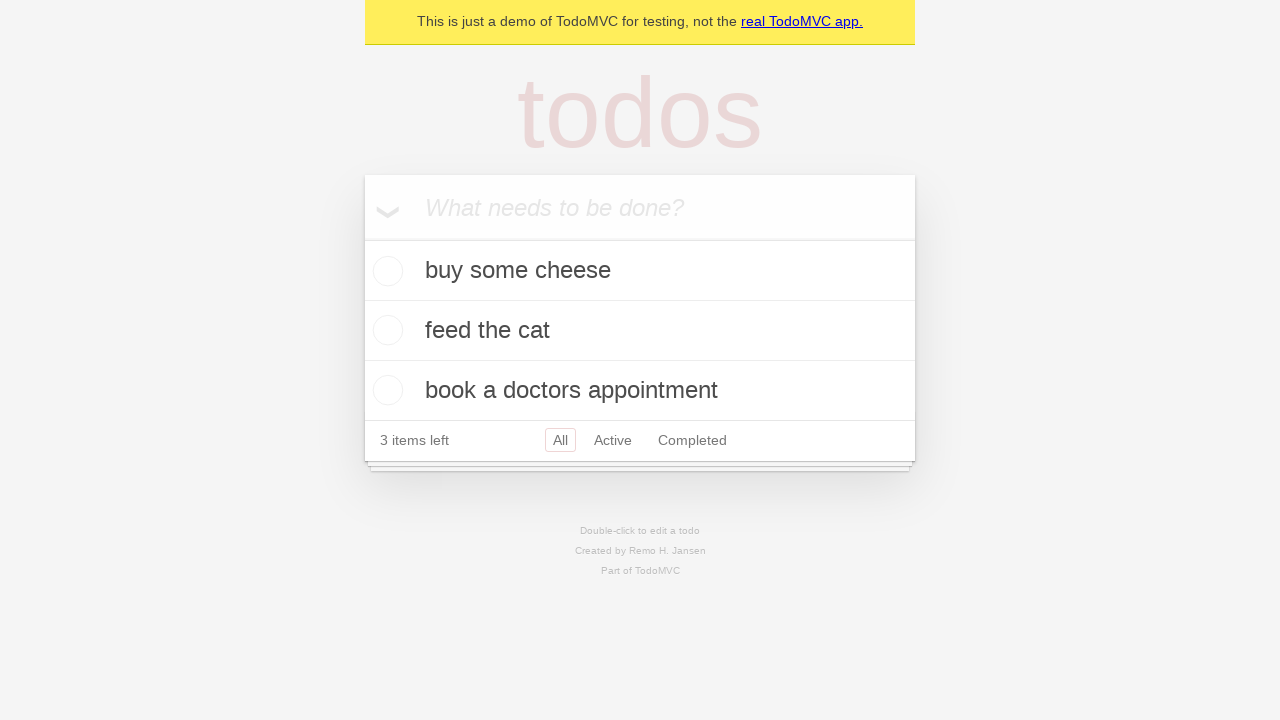

Double-clicked second todo item to enter edit mode at (640, 331) on [data-testid='todo-item'] >> nth=1
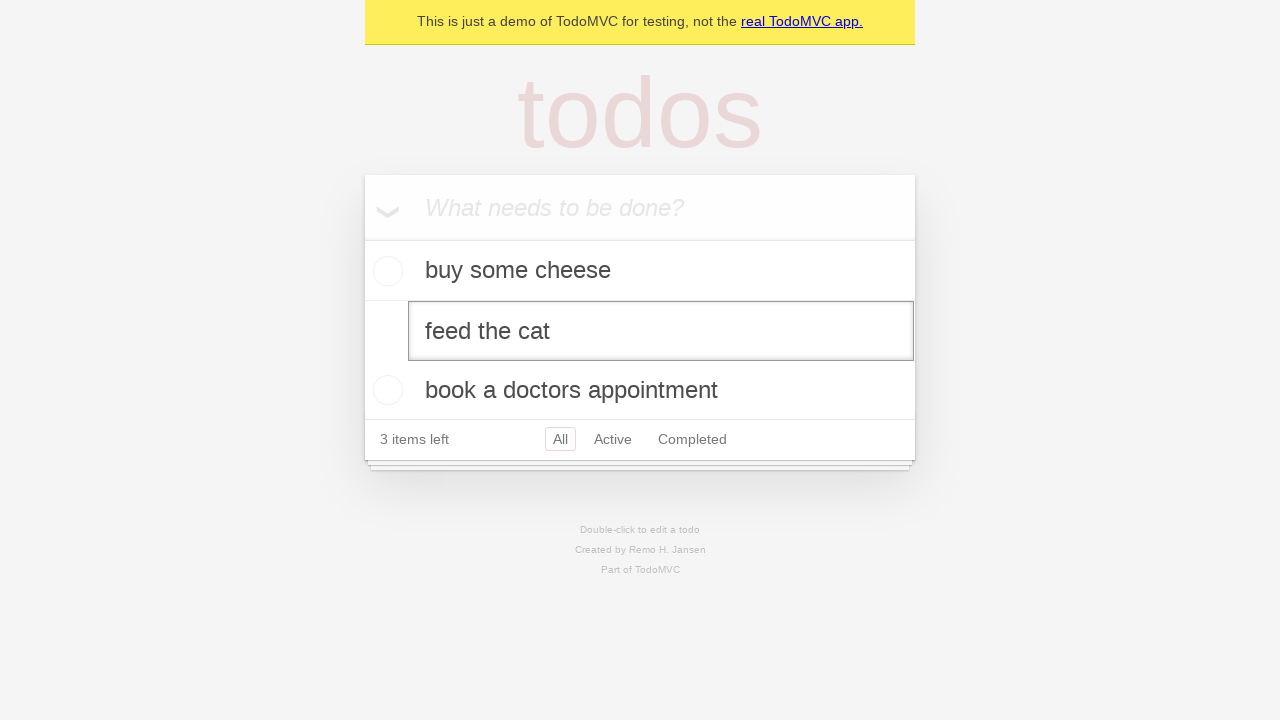

Filled edit textbox with text containing leading and trailing whitespace on [data-testid='todo-item'] >> nth=1 >> internal:role=textbox[name="Edit"i]
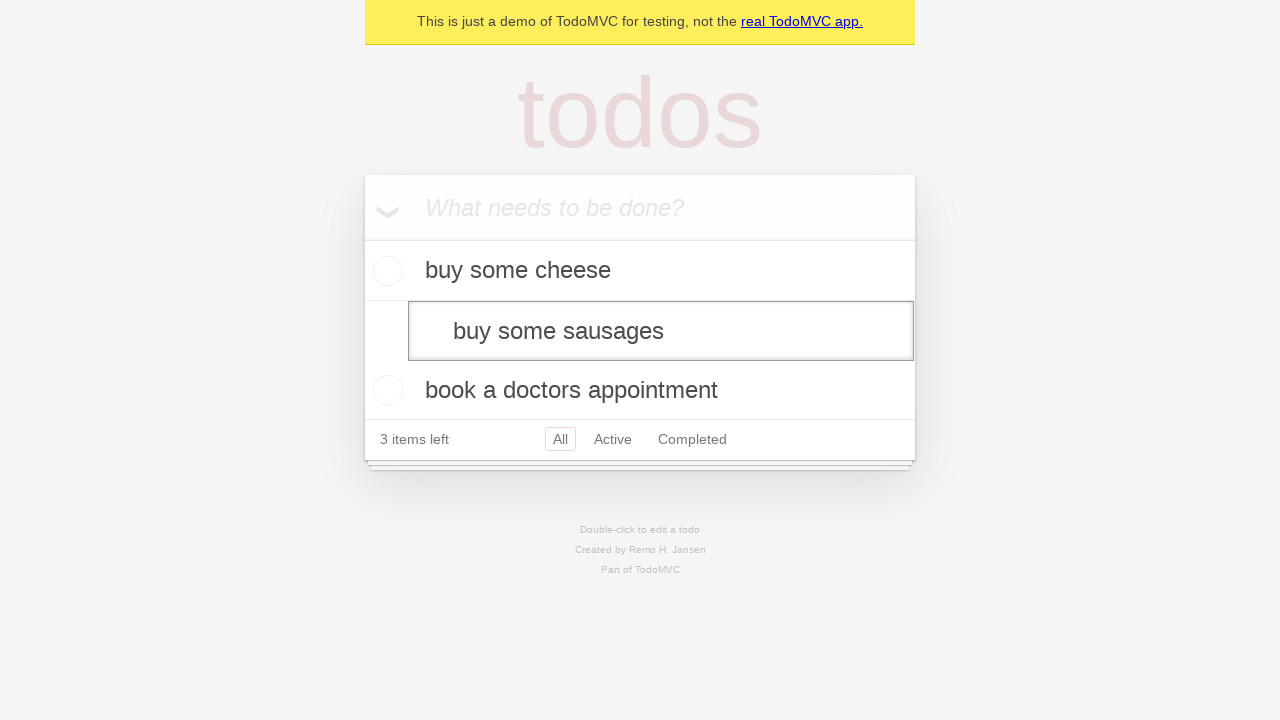

Pressed Enter to save edited todo with whitespace trimmed on [data-testid='todo-item'] >> nth=1 >> internal:role=textbox[name="Edit"i]
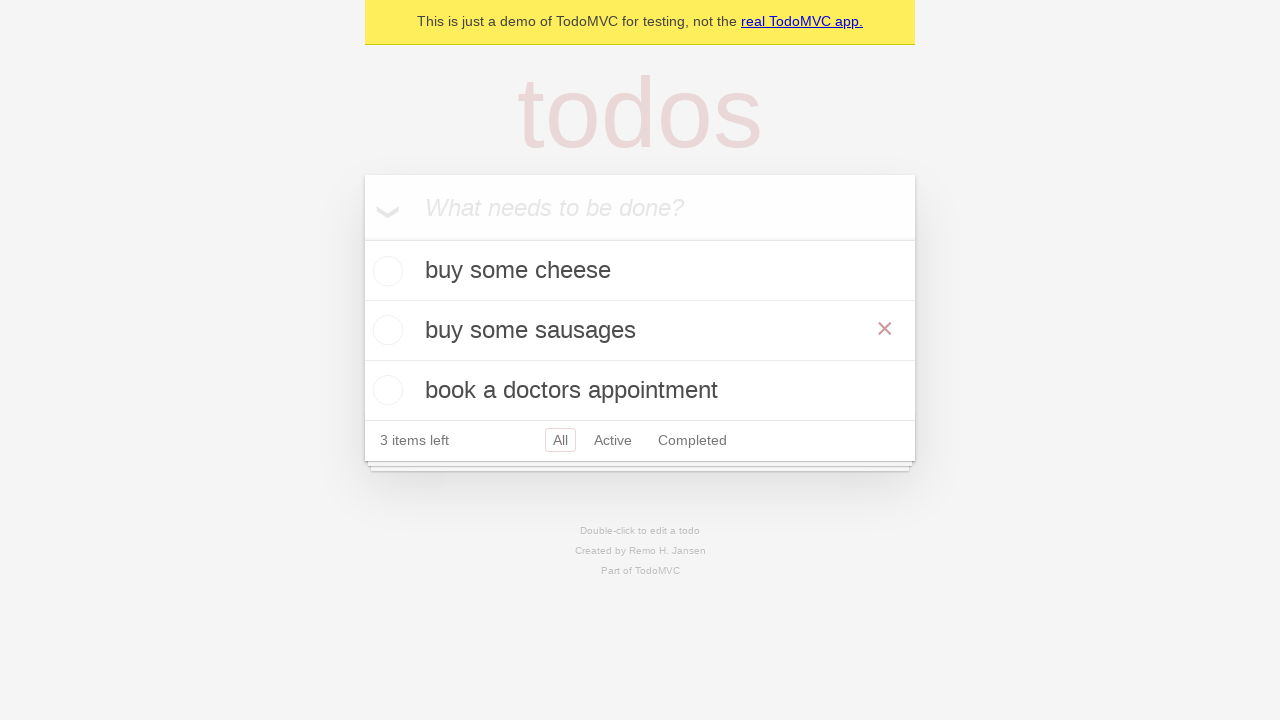

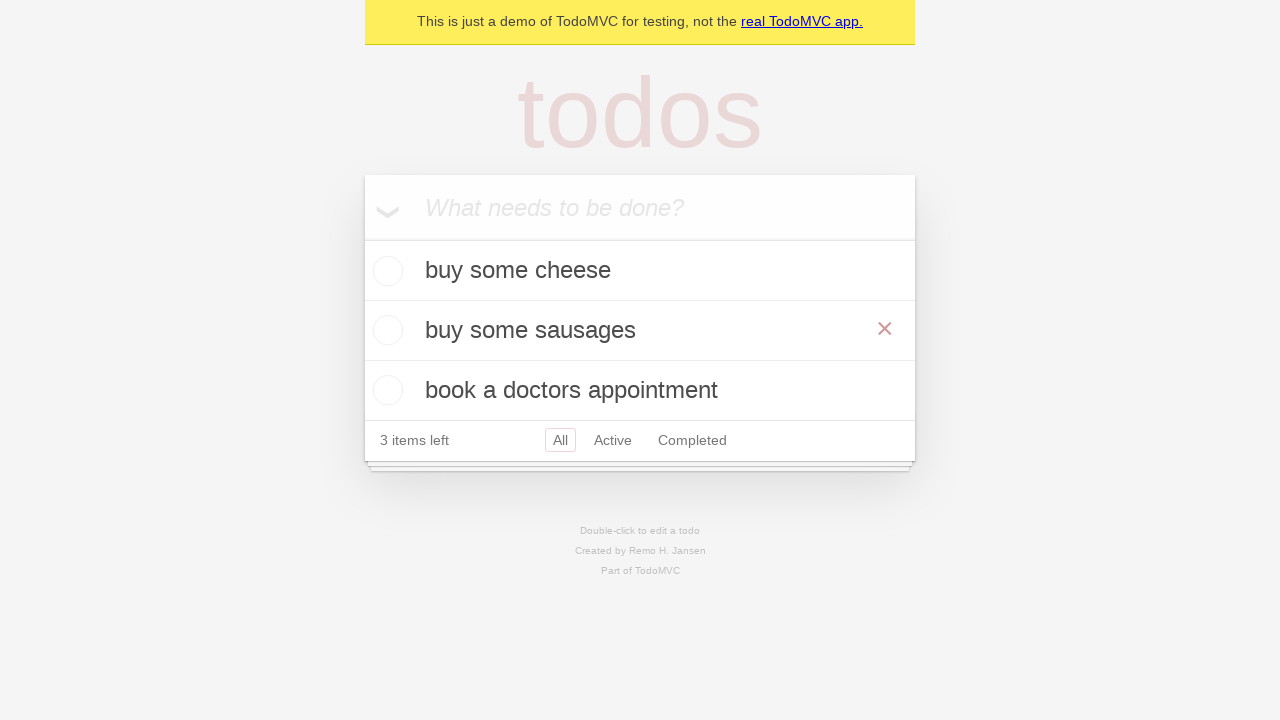